Tests radio button functionality by verifying the female radio button is enabled and displayed, then selecting it if not already selected

Starting URL: https://syntaxprojects.com/basic-radiobutton-demo.php

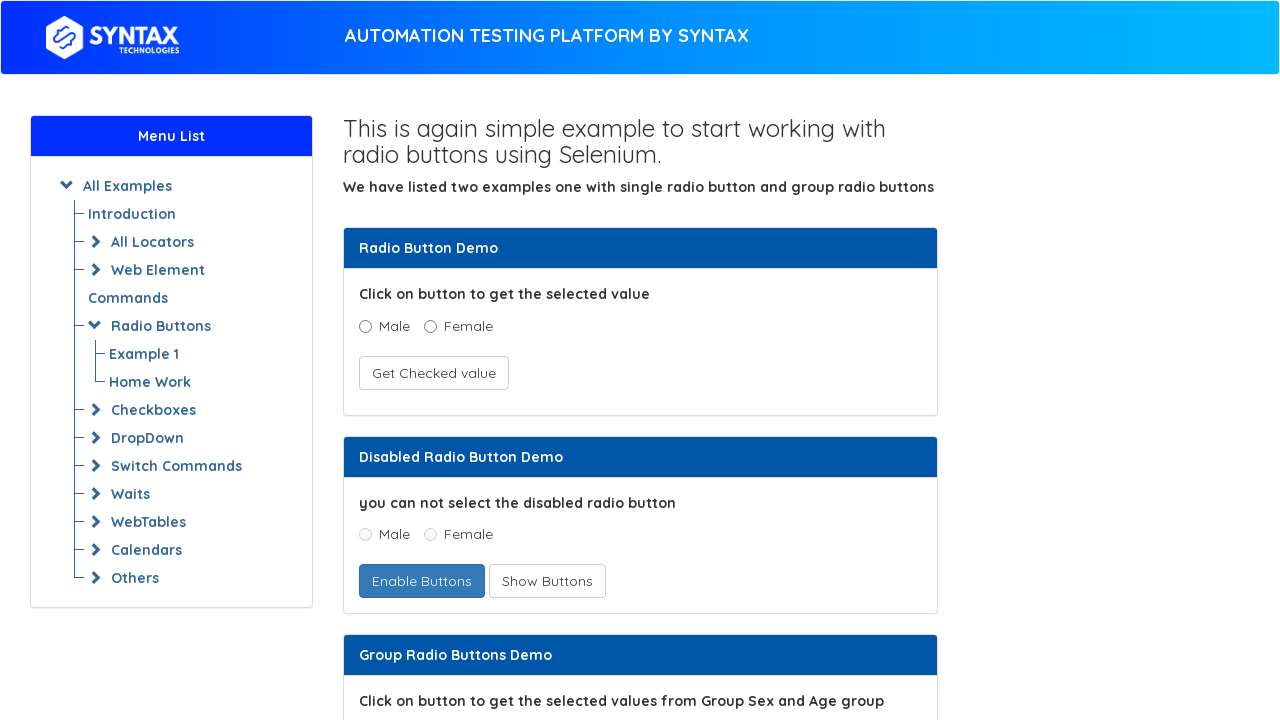

Located the female radio button element
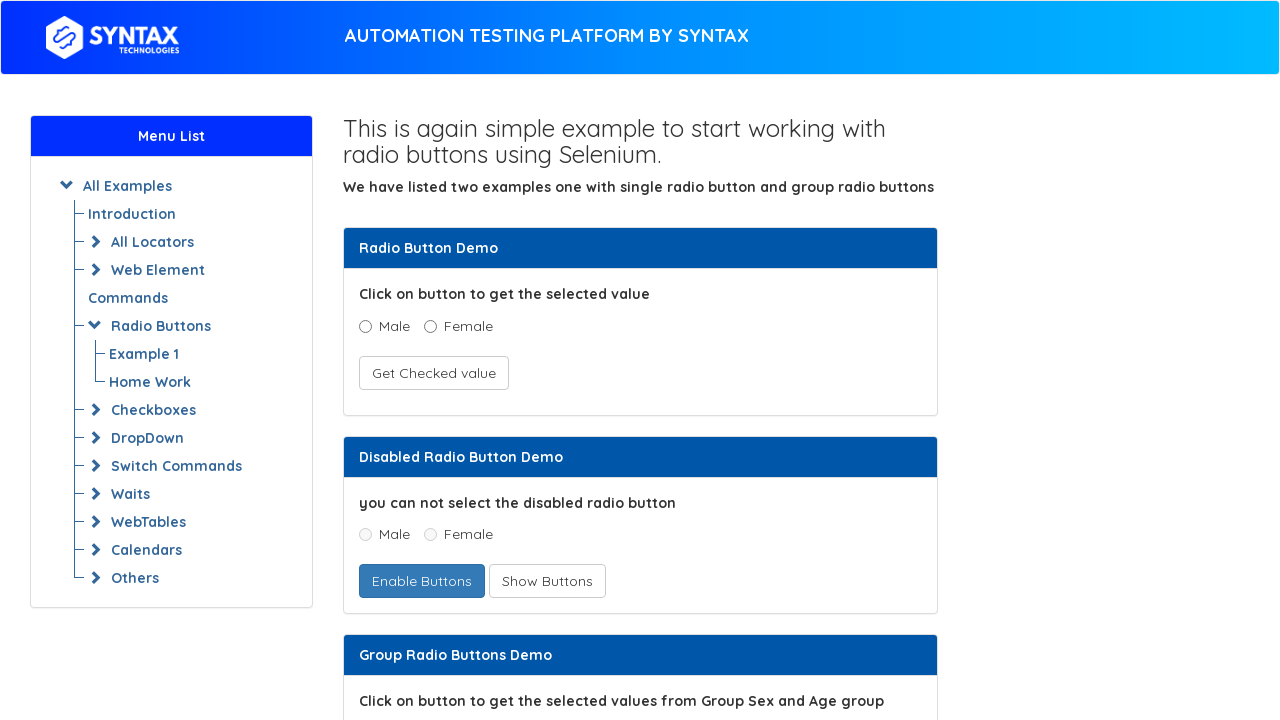

Female radio button is now visible
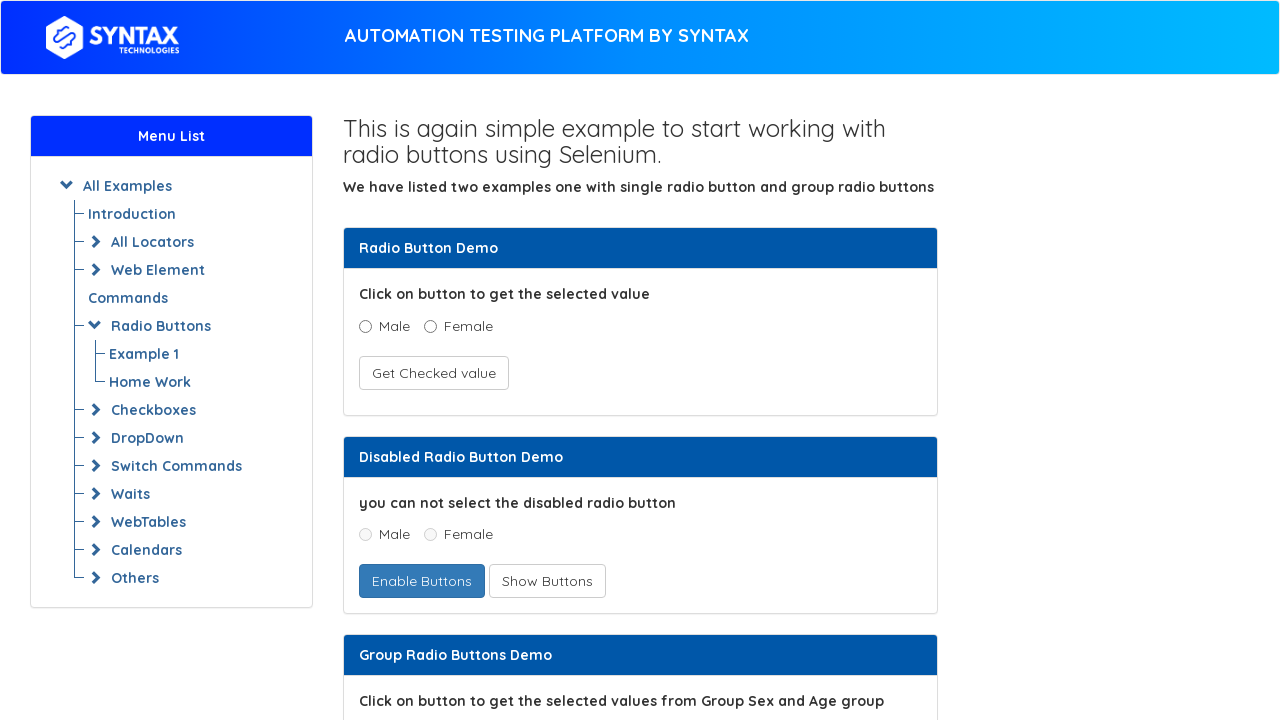

Female radio button was not selected, clicked to select it at (430, 326) on xpath=//input[@name='optradio' and @value='Female']
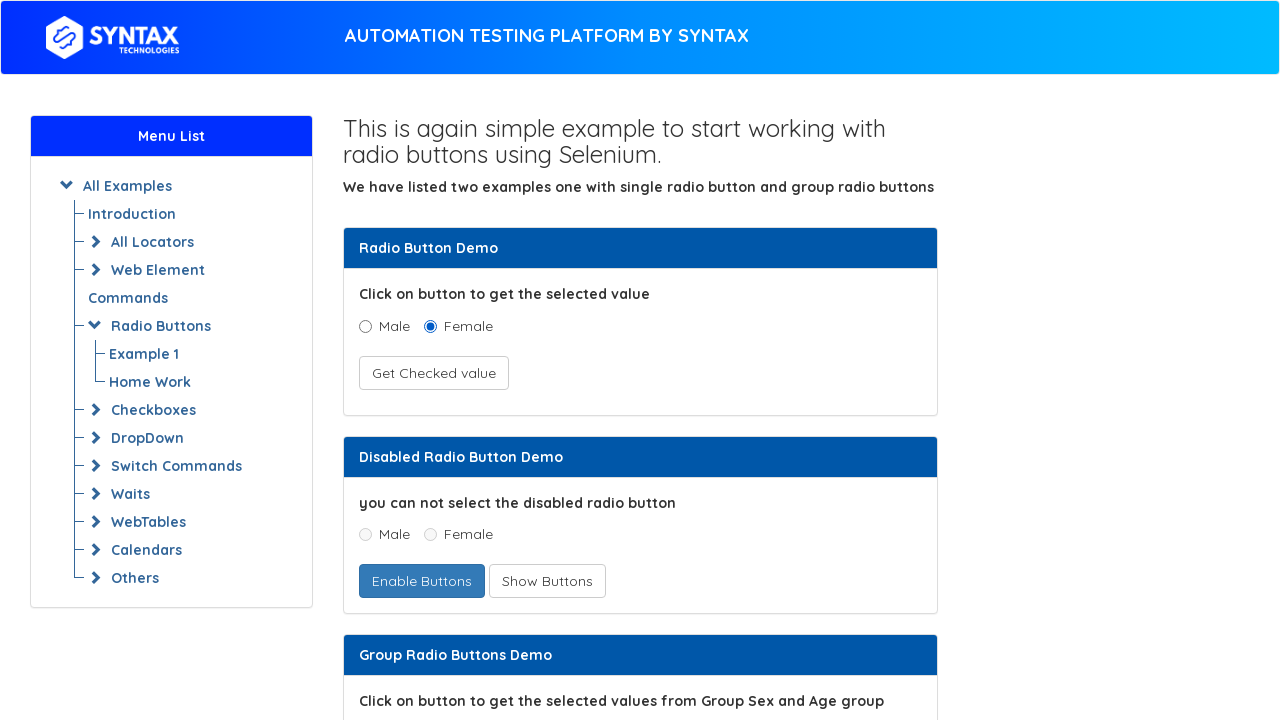

Verified that female radio button is selected
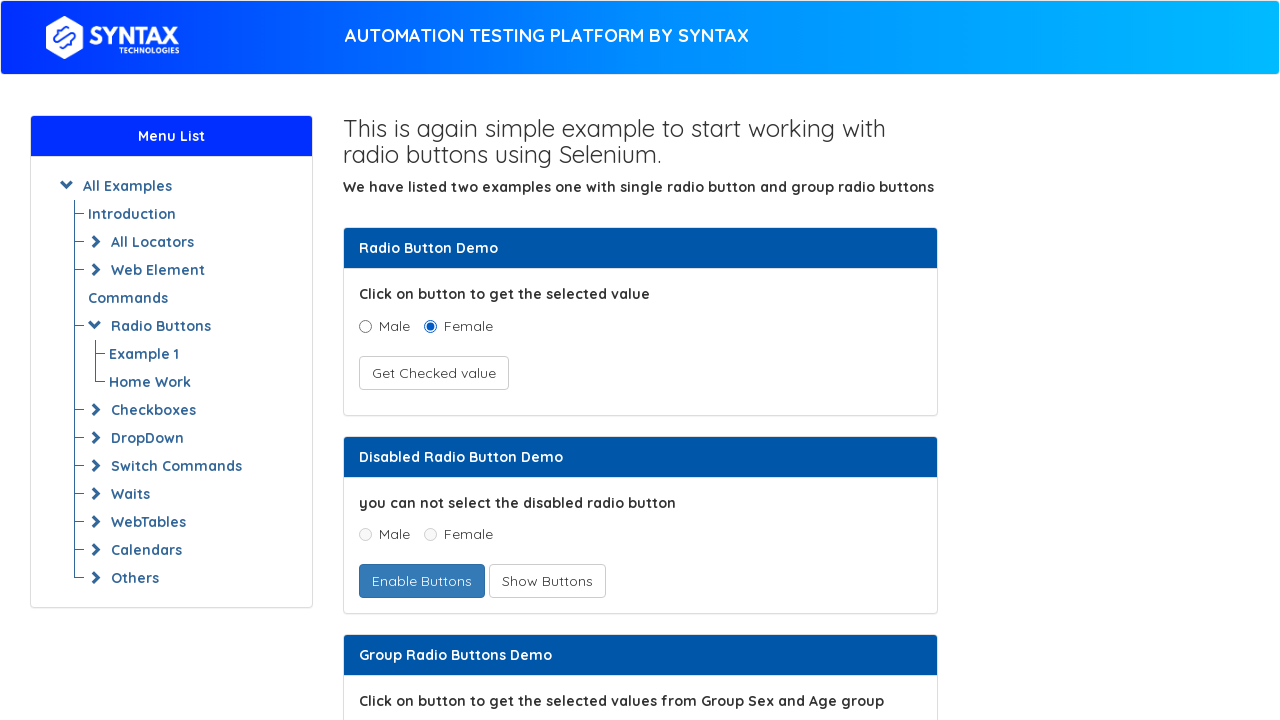

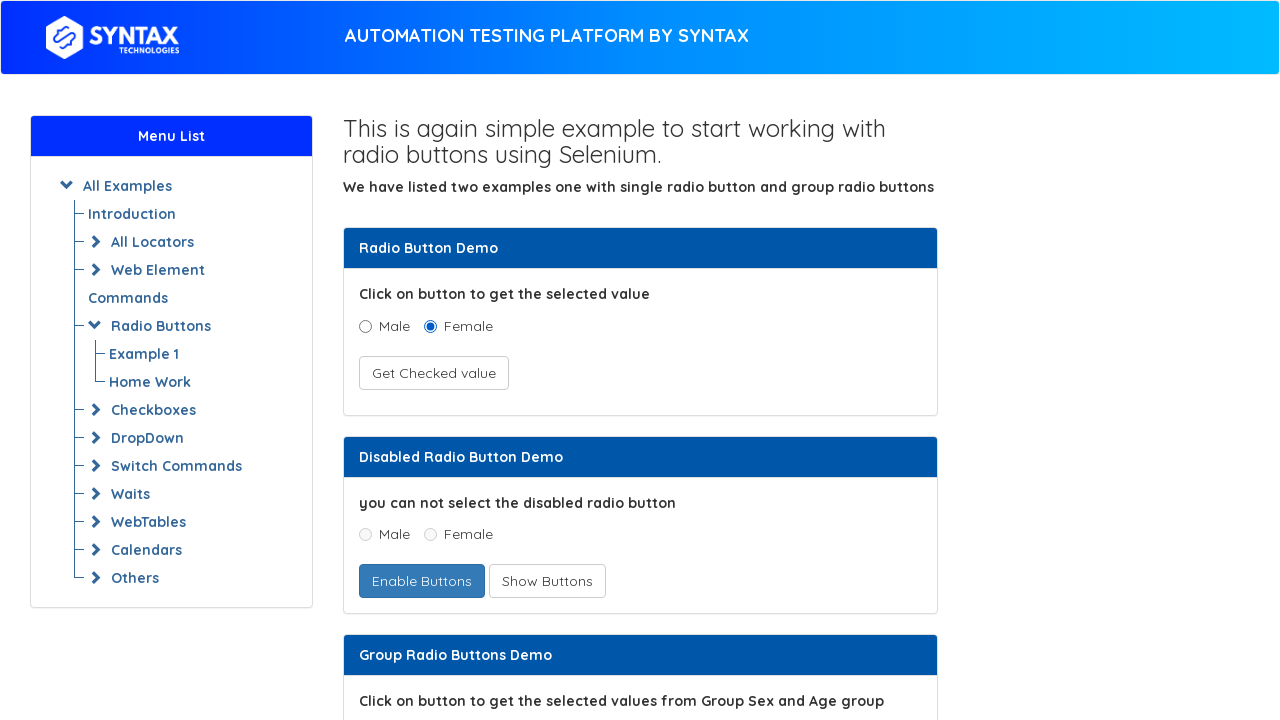